Navigates to the Platzi website homepage

Starting URL: https://www.platzi.com

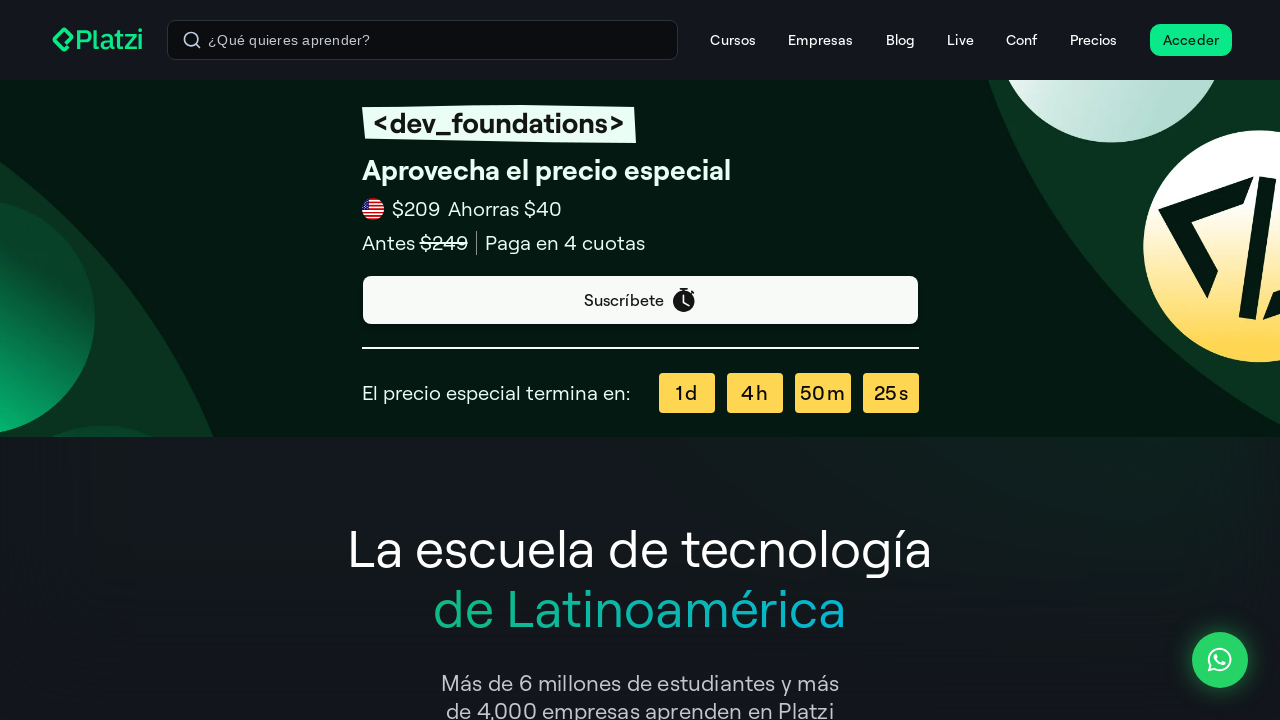

Navigated to Platzi homepage at https://www.platzi.com
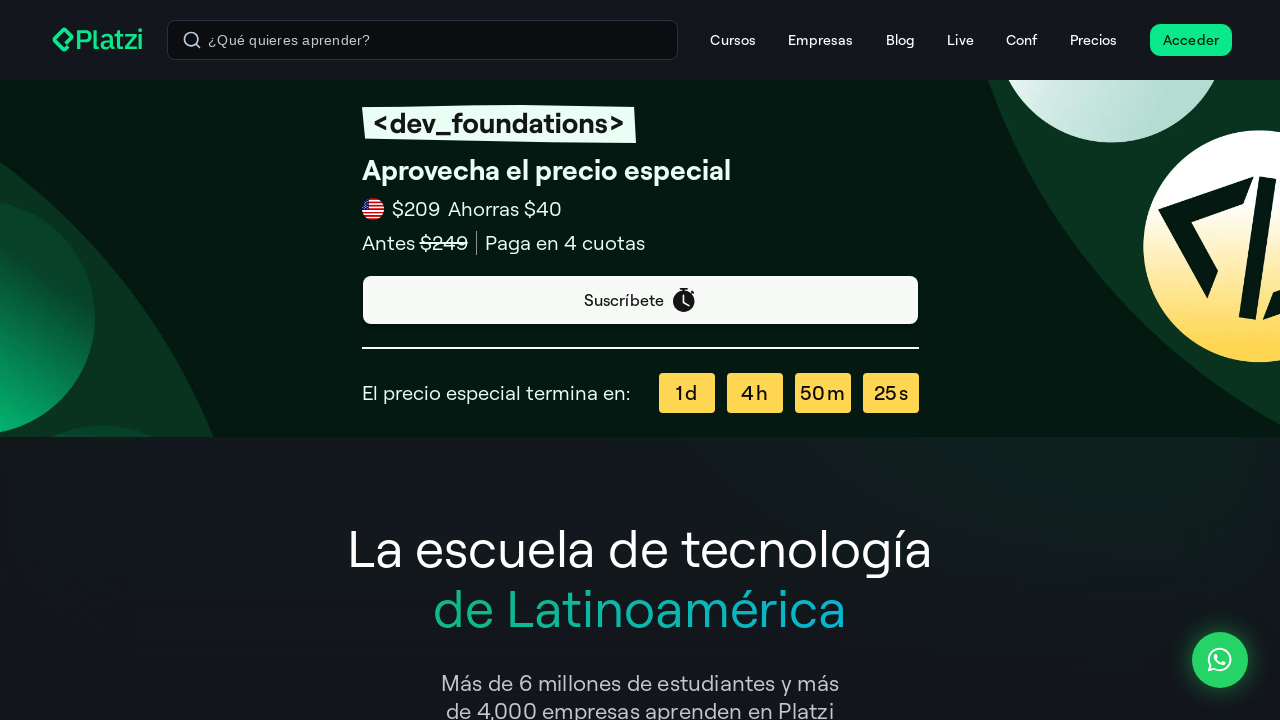

Platzi homepage loaded successfully
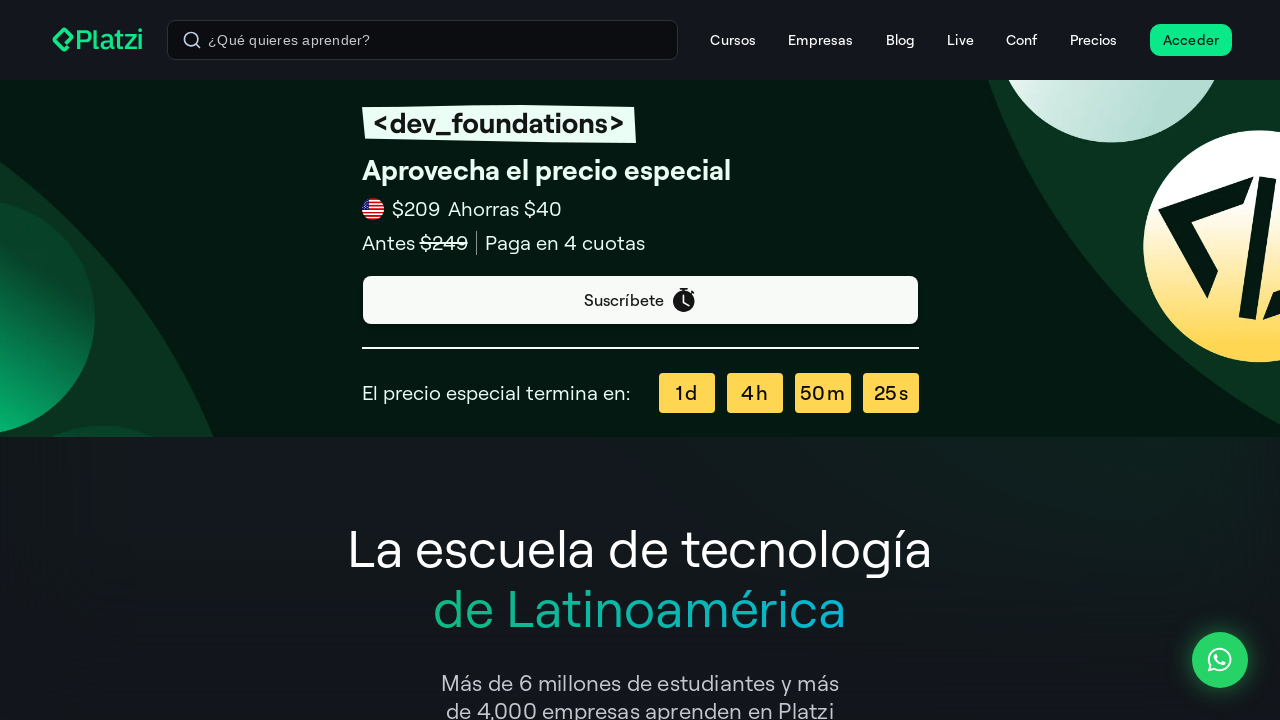

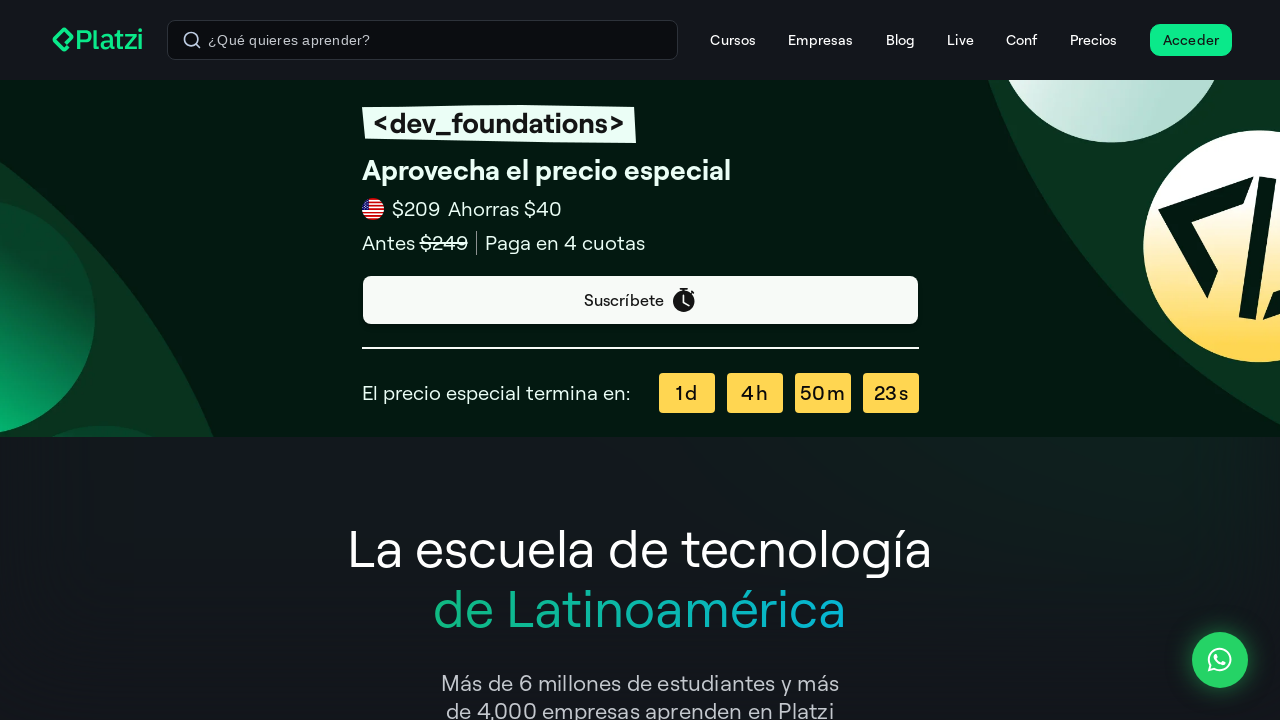